Tests input validation by entering XML tags in the first name field, expecting the form to display an error message

Starting URL: https://www.sharelane.com/cgi-bin/register.py

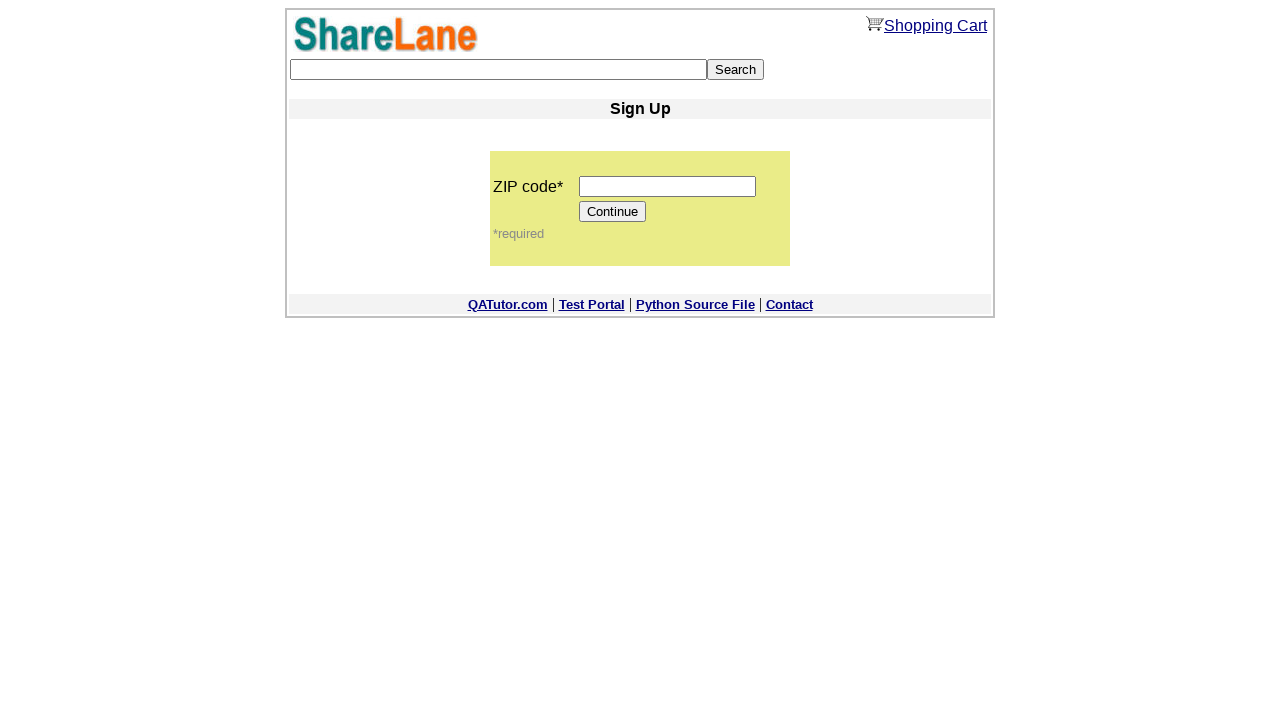

Filled zip code field with '12345' on input[name='zip_code']
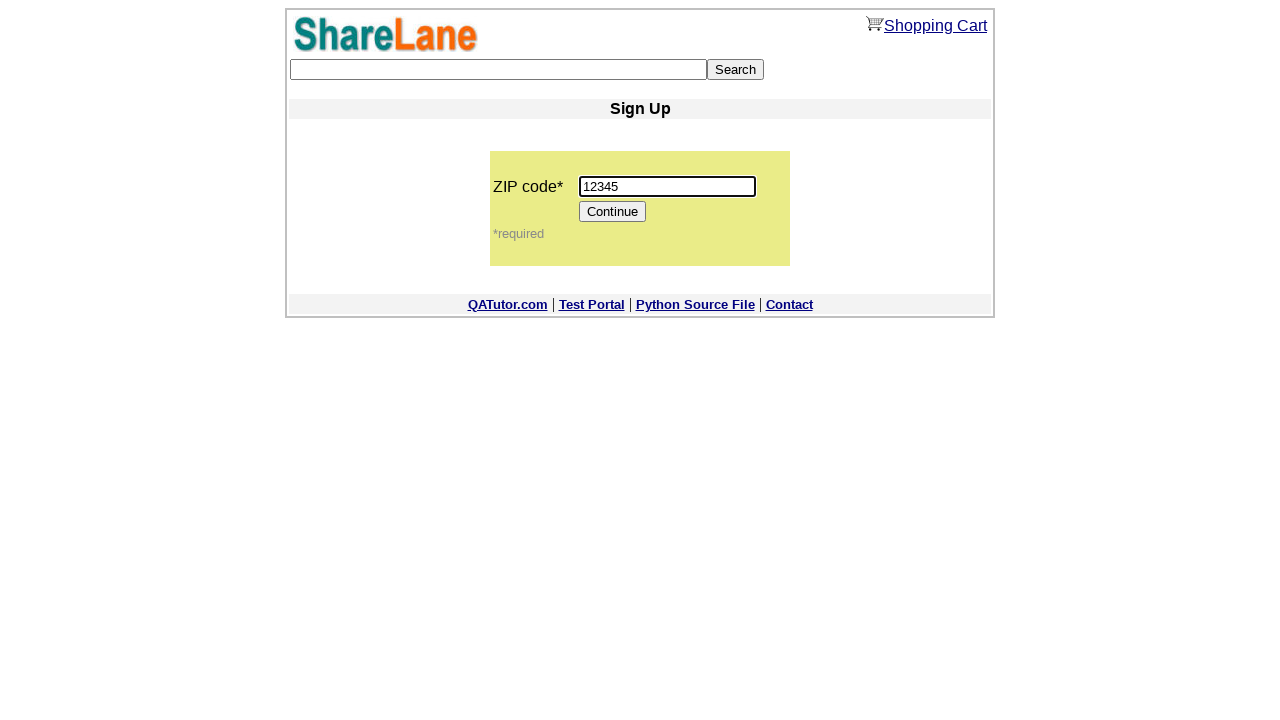

Clicked Continue button to proceed to registration form at (613, 212) on input[value='Continue']
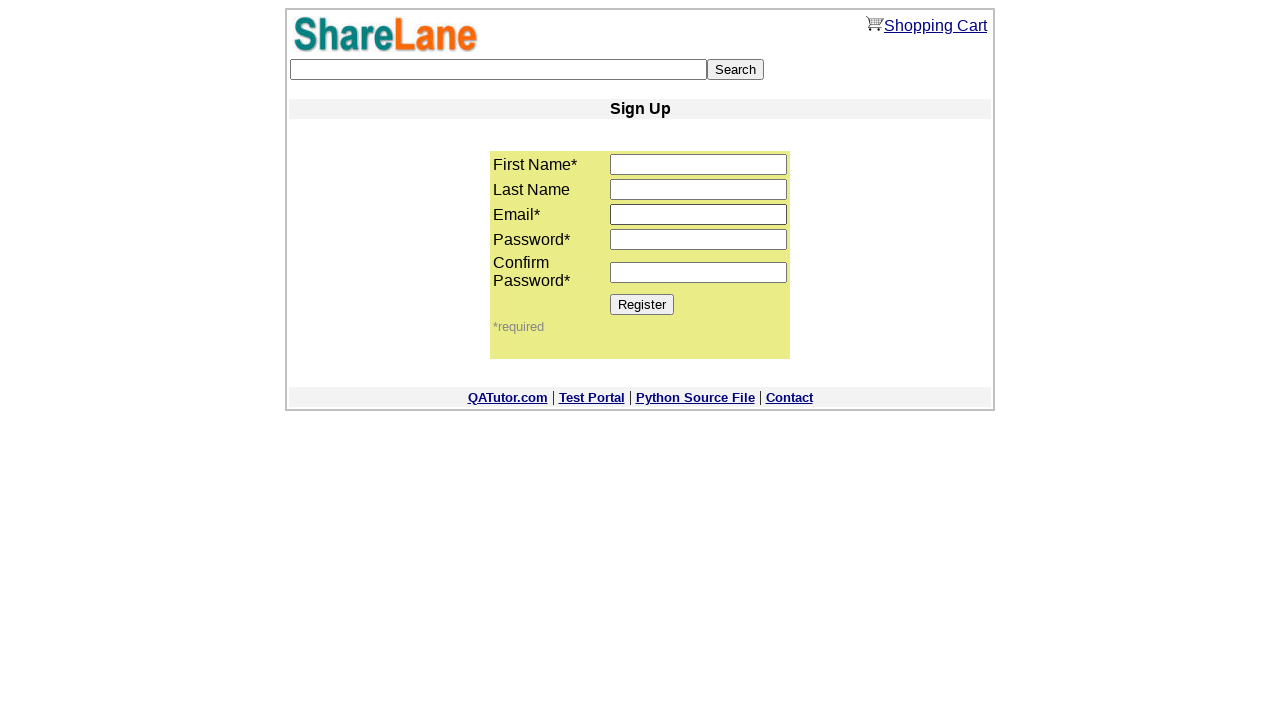

Filled first name field with XML tags '<td><span class="user"></span></td>' on input[name='first_name']
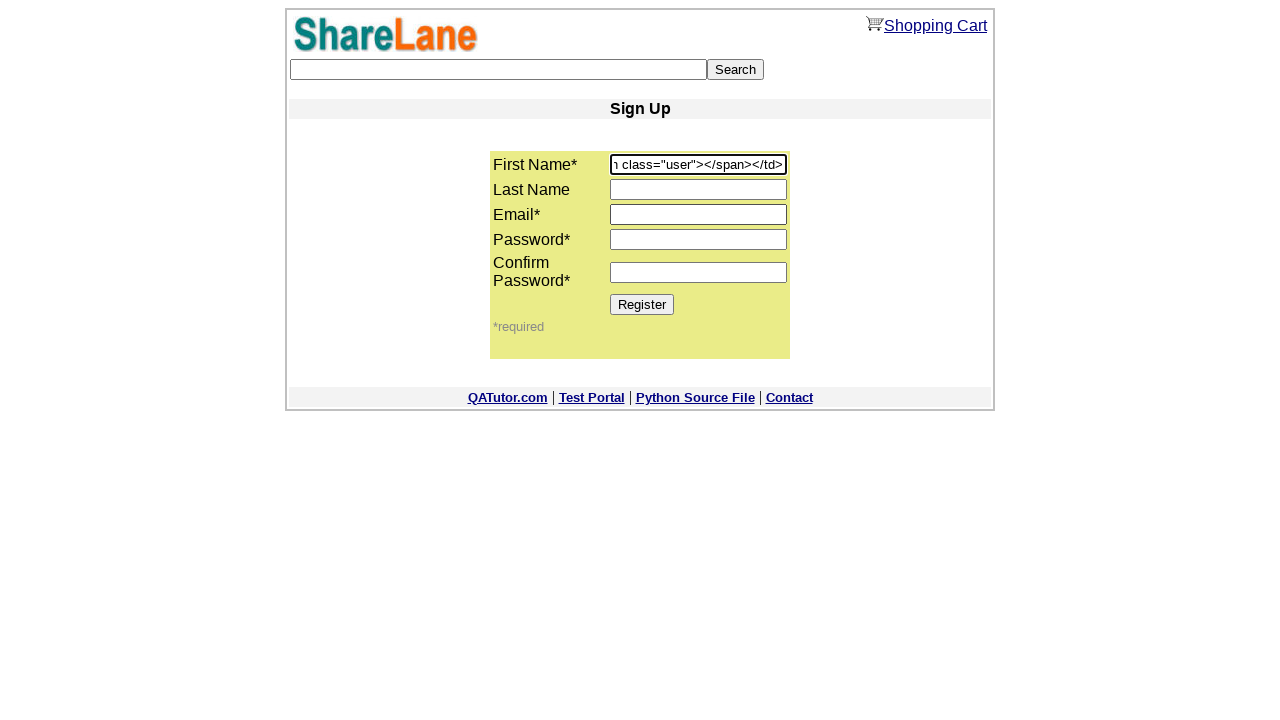

Filled email field with 'xmltest123@mail.com' on input[name='email']
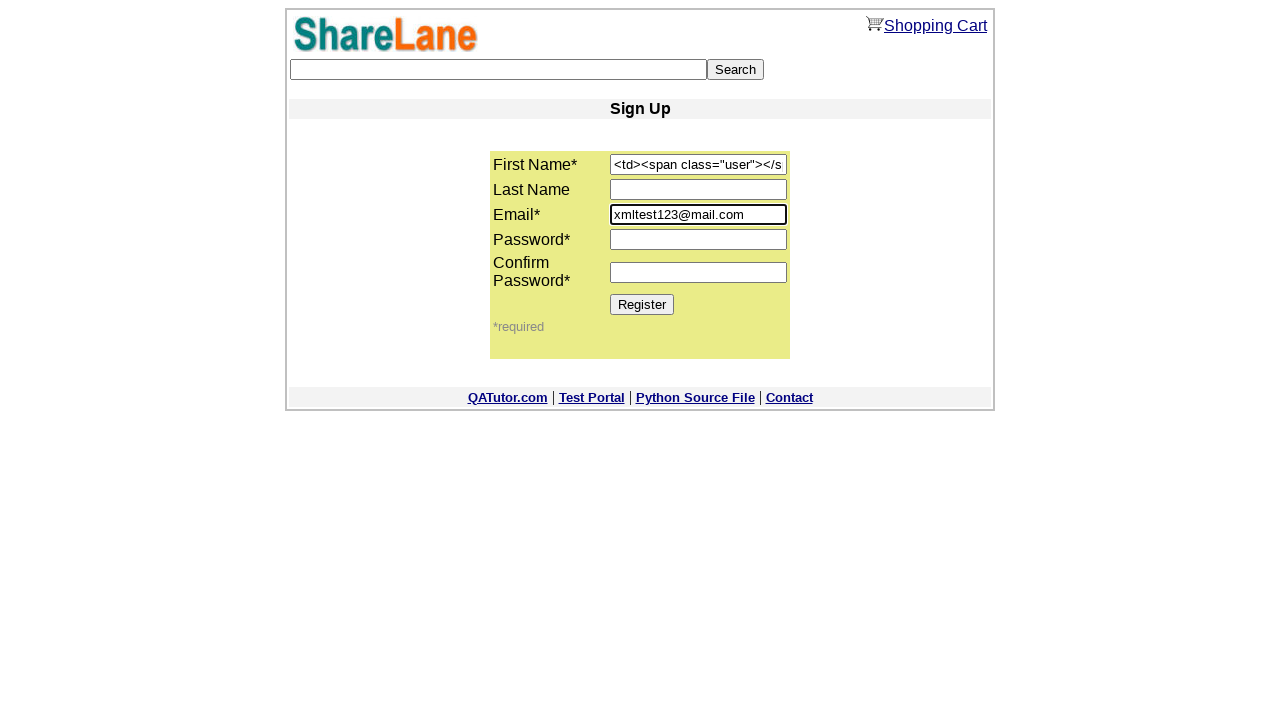

Filled password field with '111111' on input[name='password1']
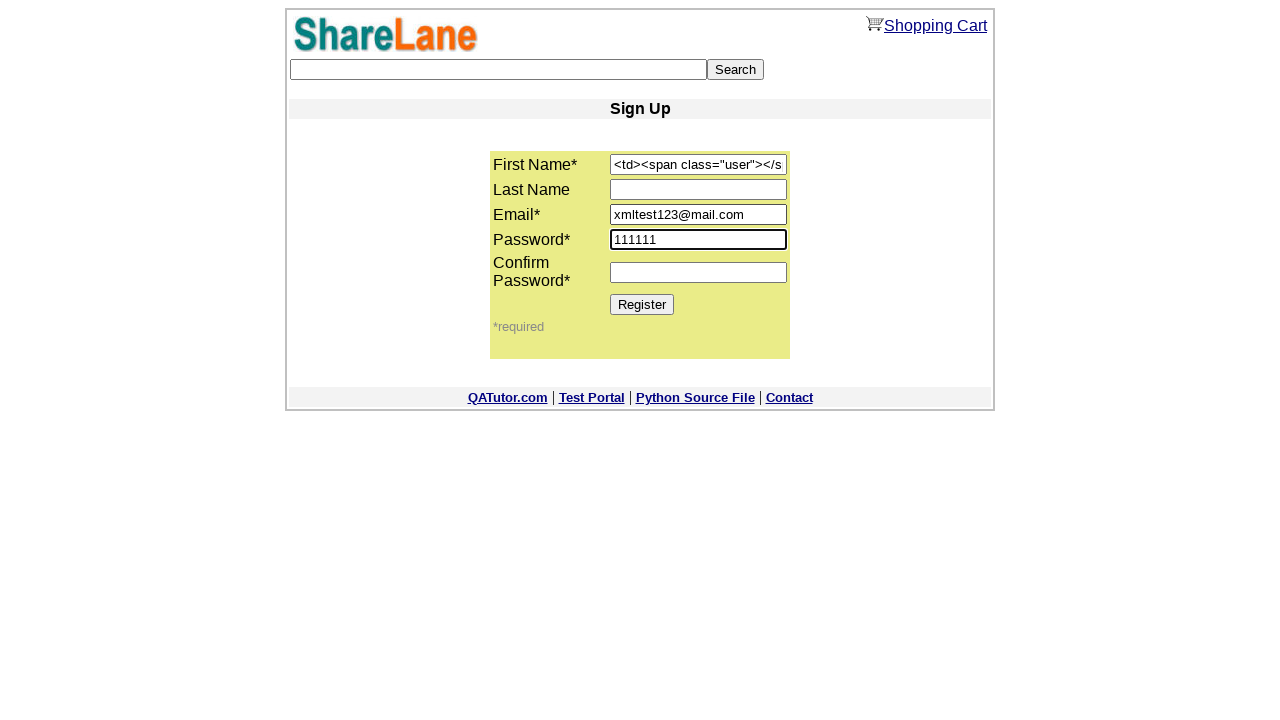

Filled password confirmation field with '111111' on input[name='password2']
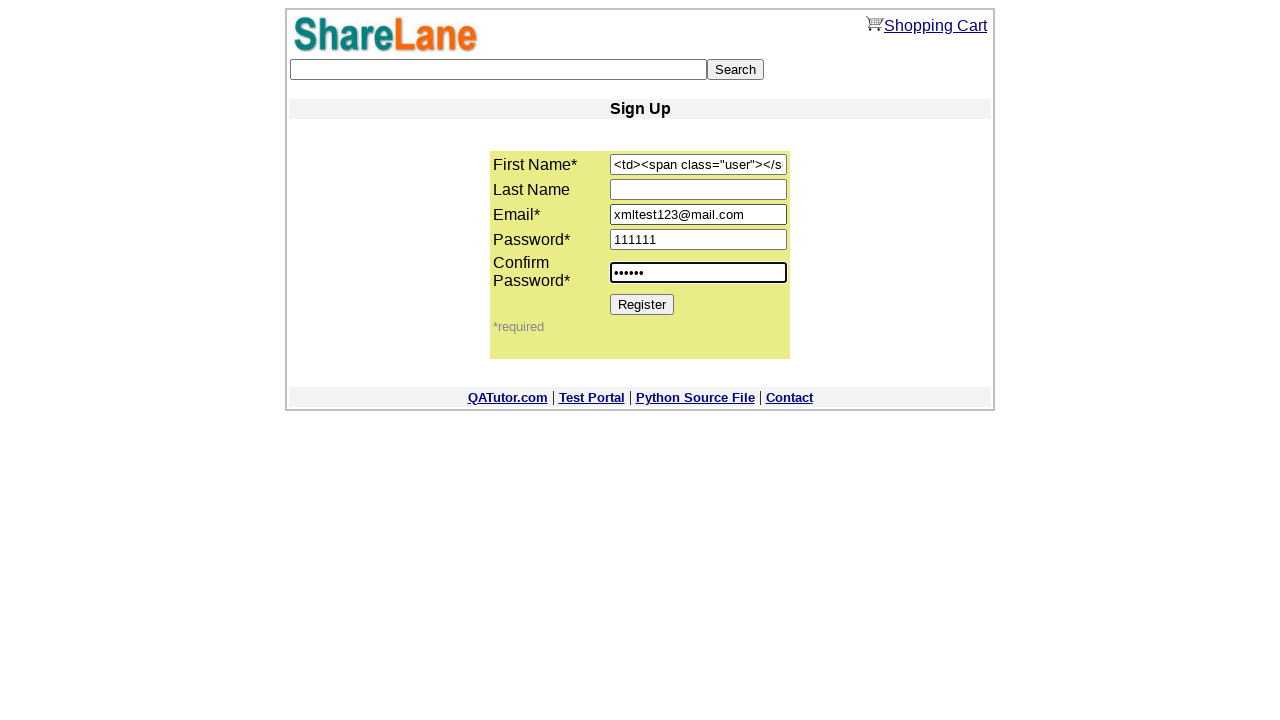

Clicked Register button to submit form with XML in first name field at (642, 304) on input[value='Register']
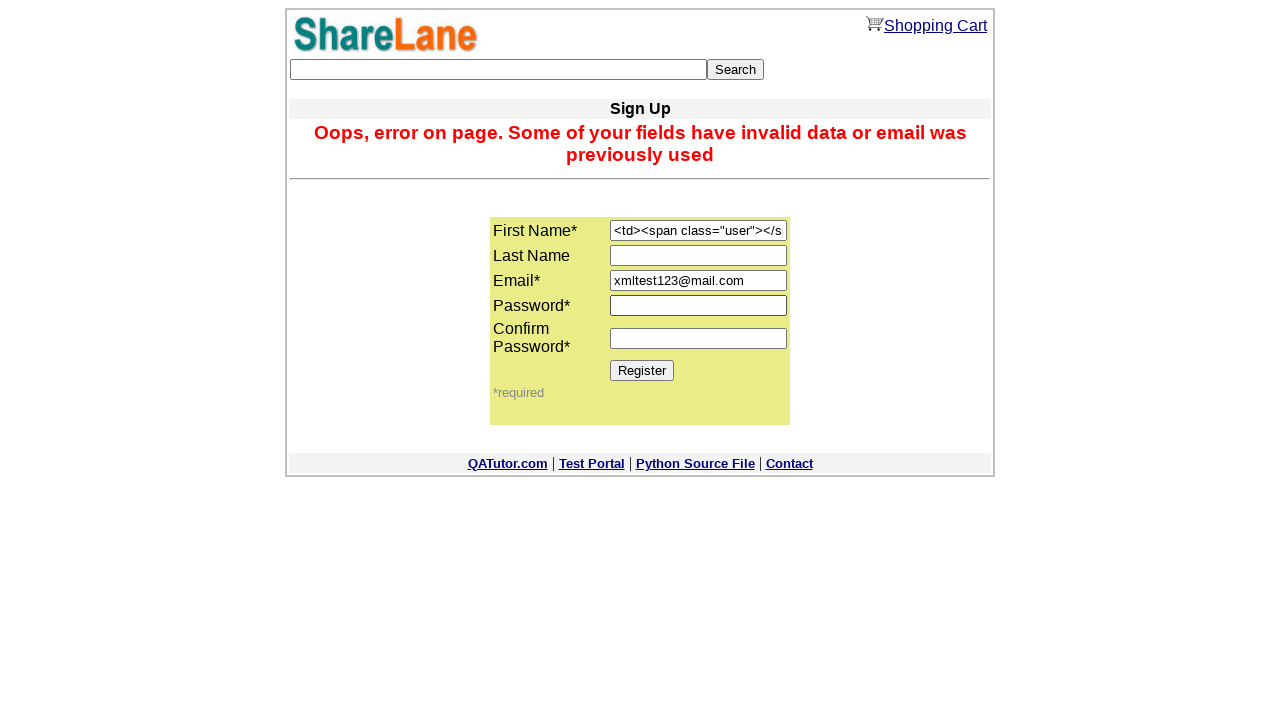

Error message appeared validating XML tags in first name field
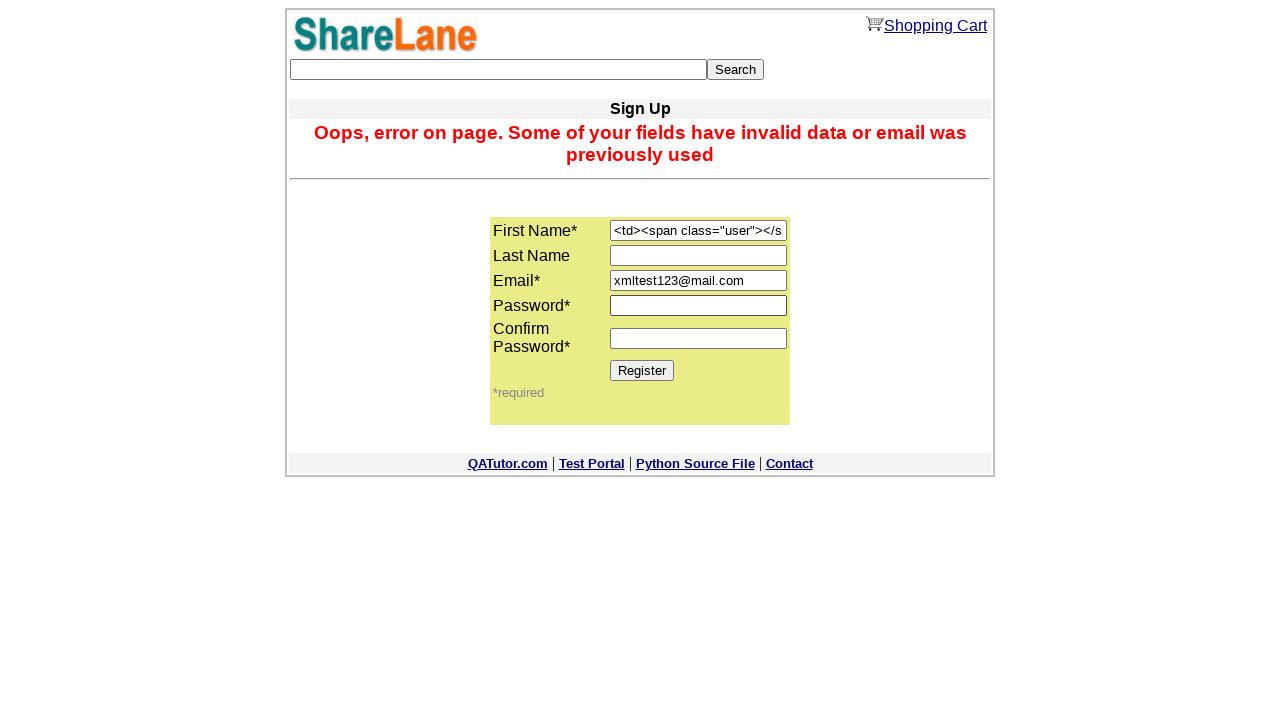

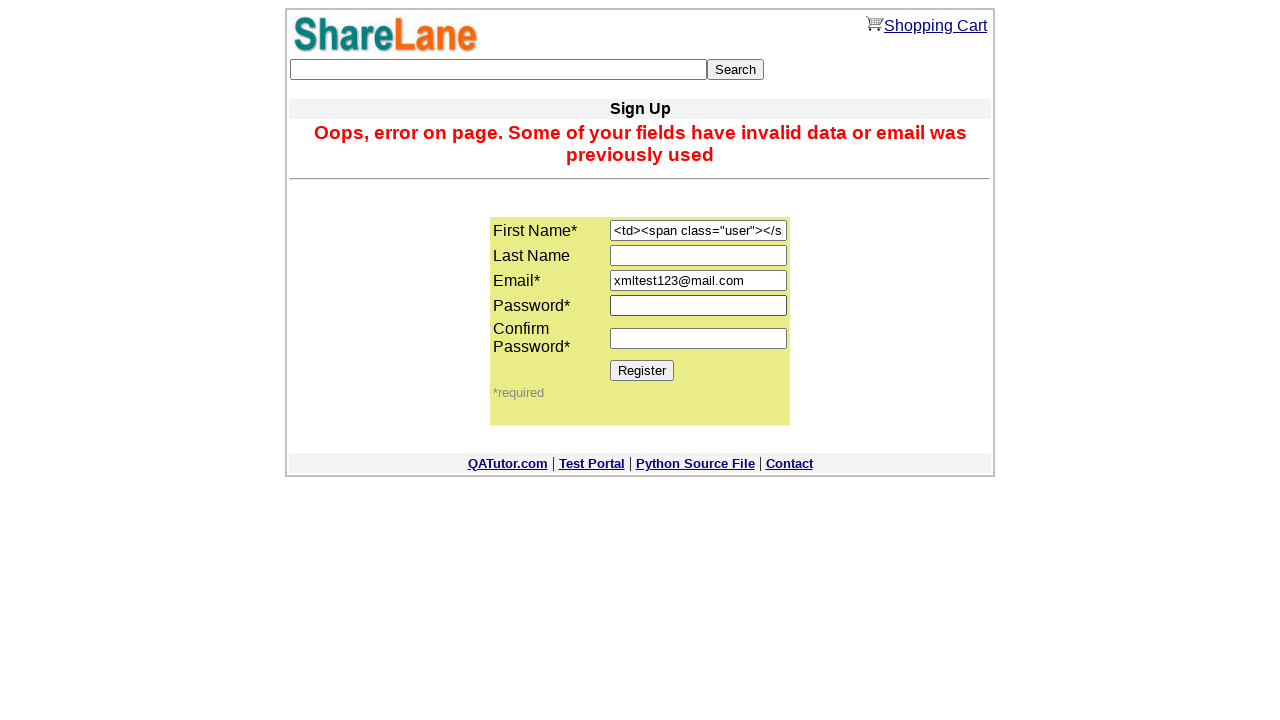